Tests clicking on the applicants link and verifying navigation to the correct URL

Starting URL: https://www.sstu.ru/

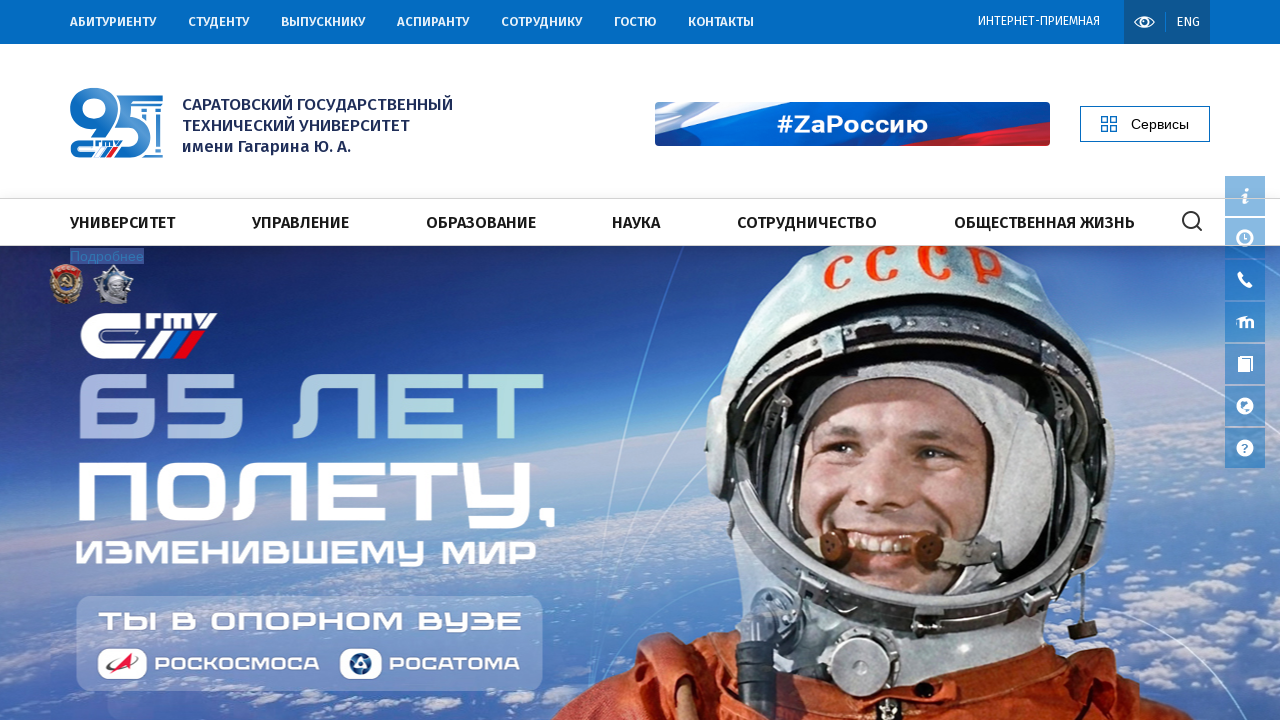

Clicked on the applicants link at (113, 22) on a[href*="/abiturientu/"]
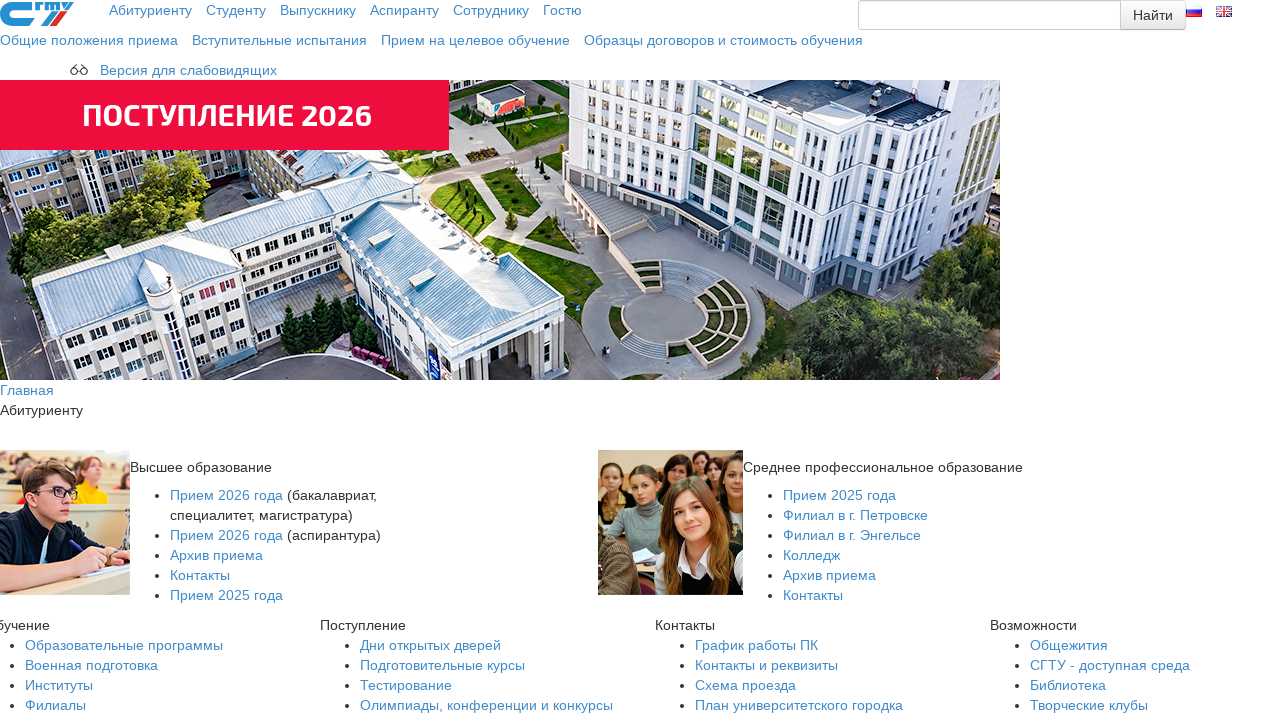

Verified navigation to applicants page - URL contains '/abiturientu/'
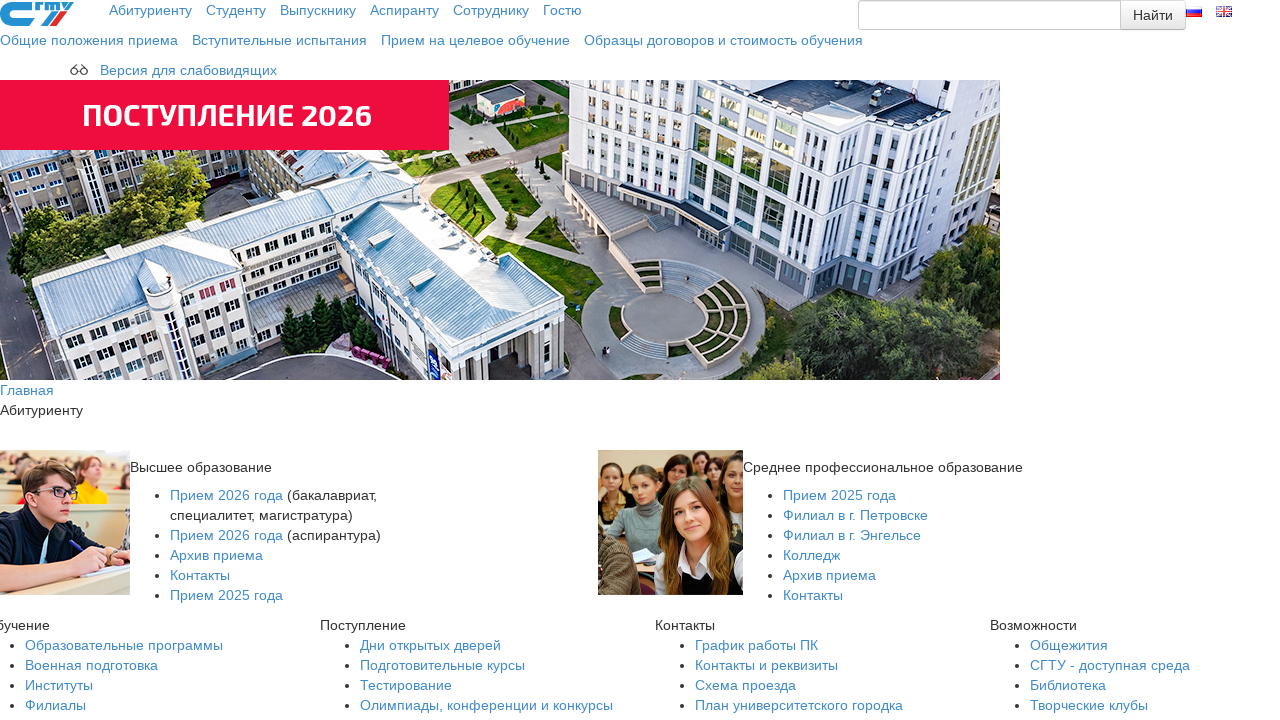

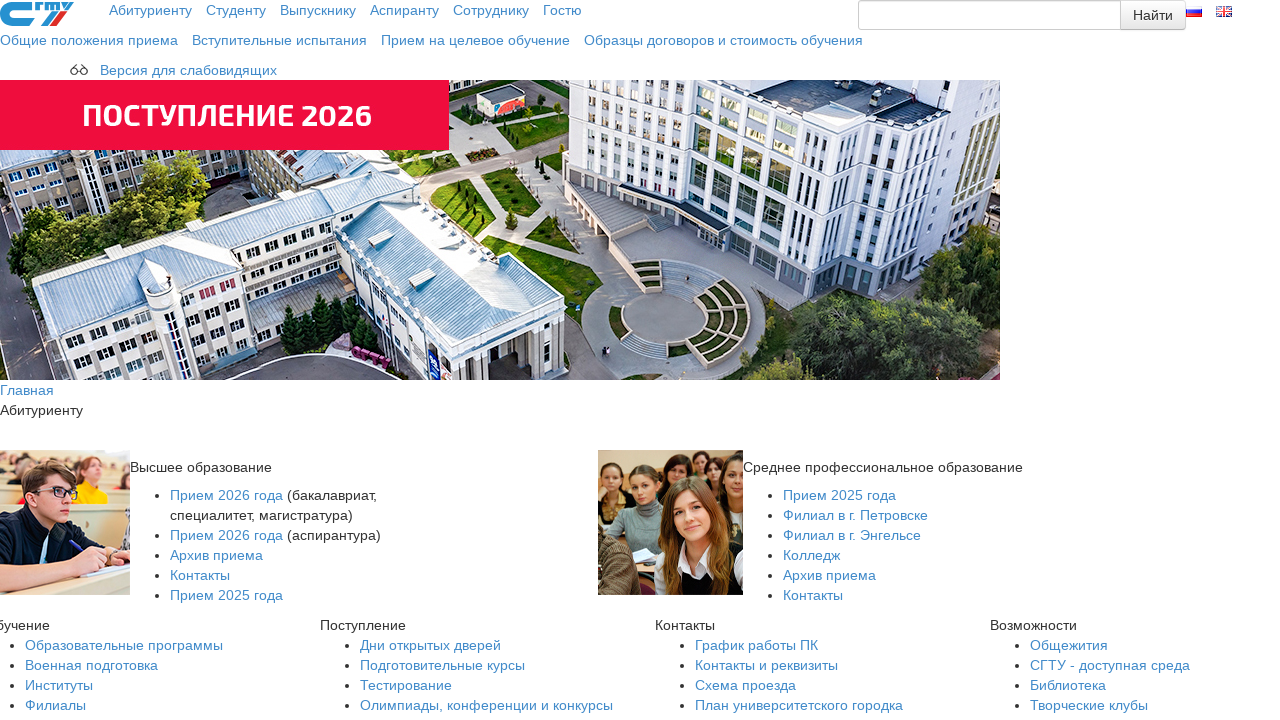